Tests that cart items persist after page refresh

Starting URL: https://www.demoblaze.com

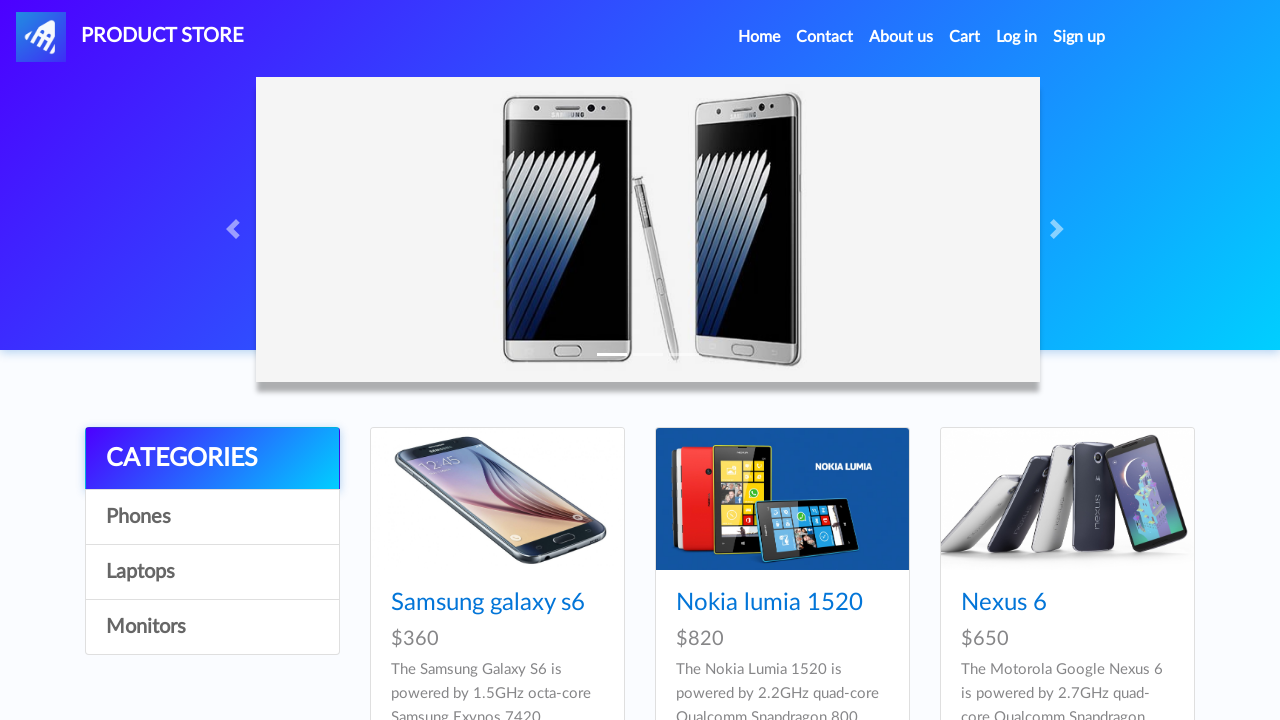

Set up dialog handler to accept all dialogs
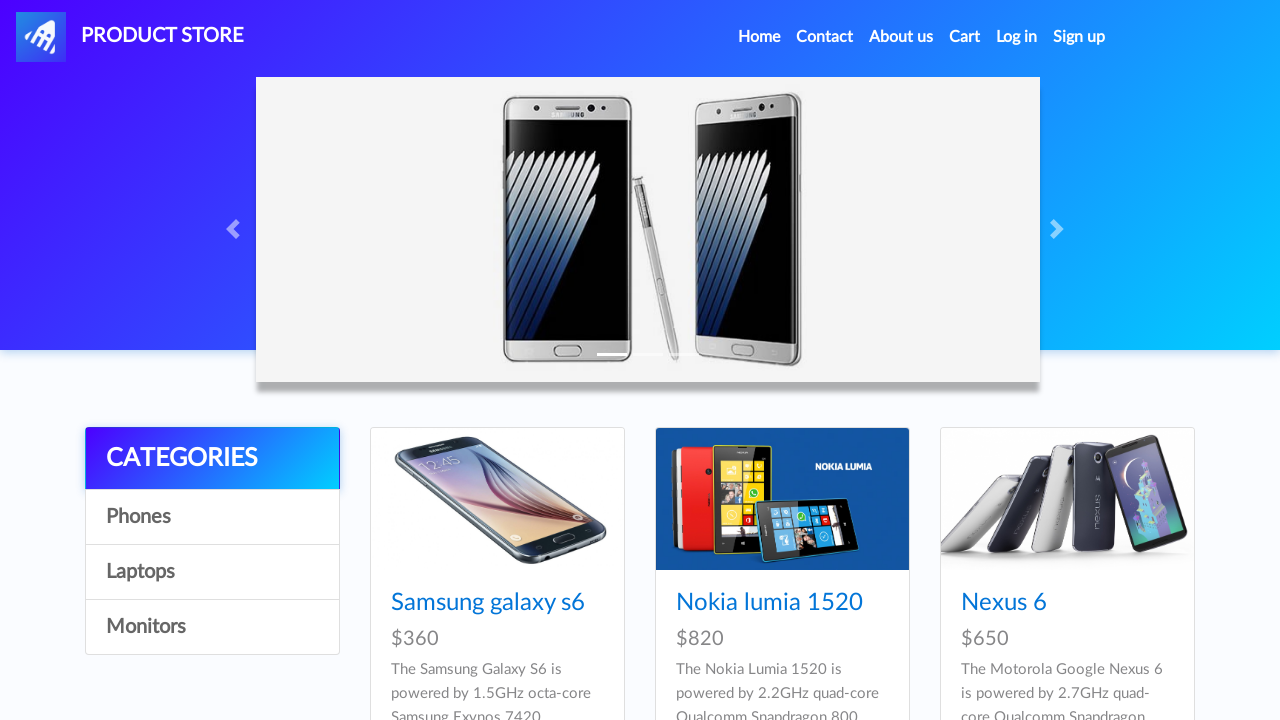

Clicked on Samsung Galaxy S7 product at (488, 361) on a:has-text('Samsung galaxy s7')
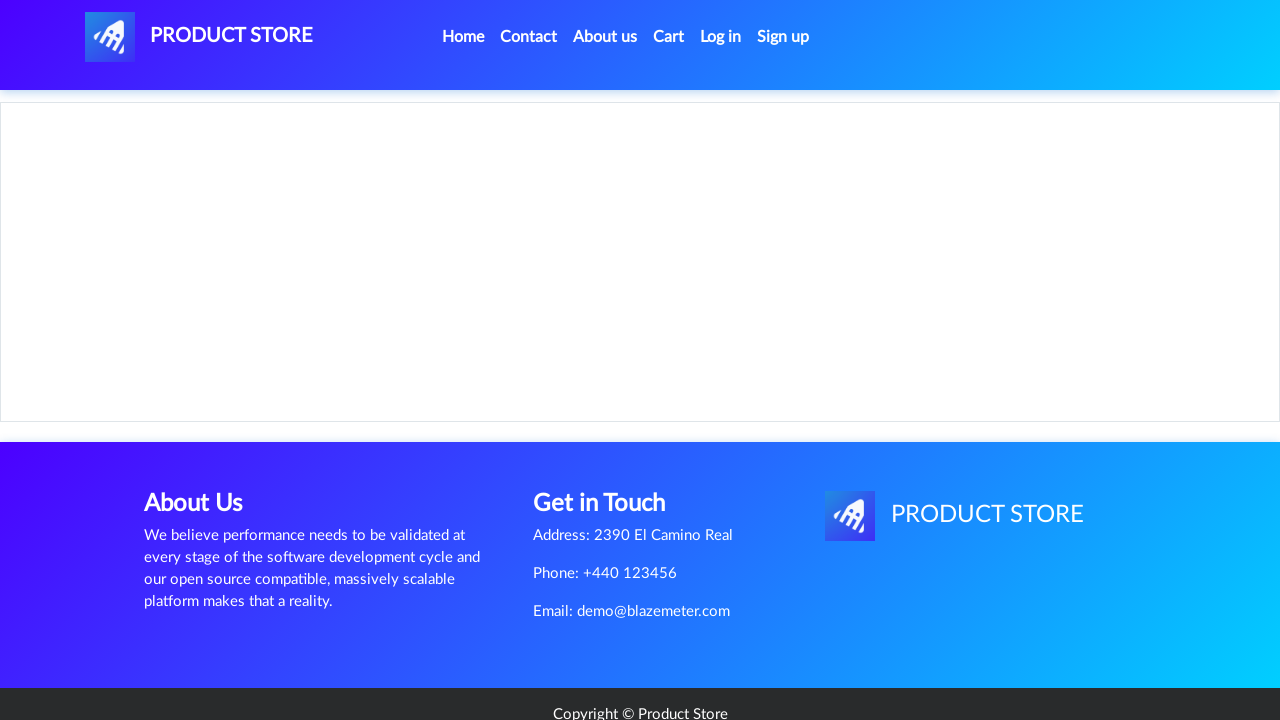

Product content loaded
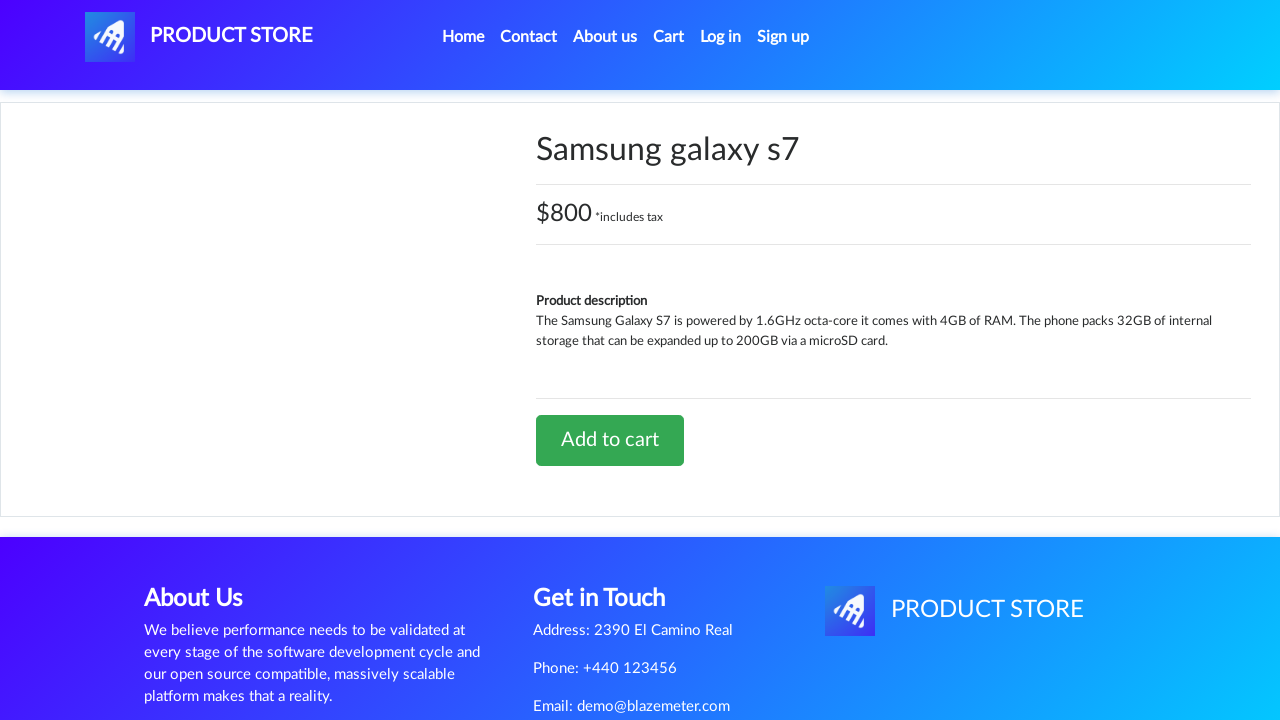

Clicked 'Add to cart' button at (610, 440) on a:has-text('Add to cart')
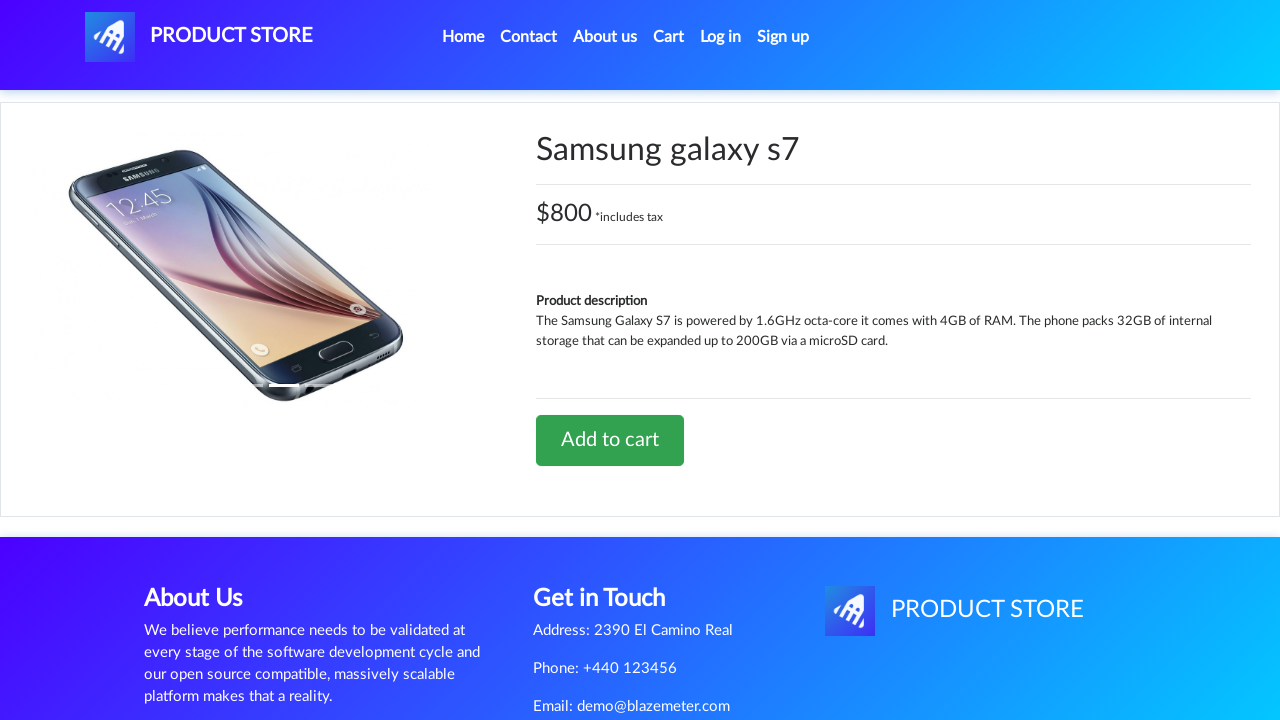

Waited 2 seconds for cart operation to complete
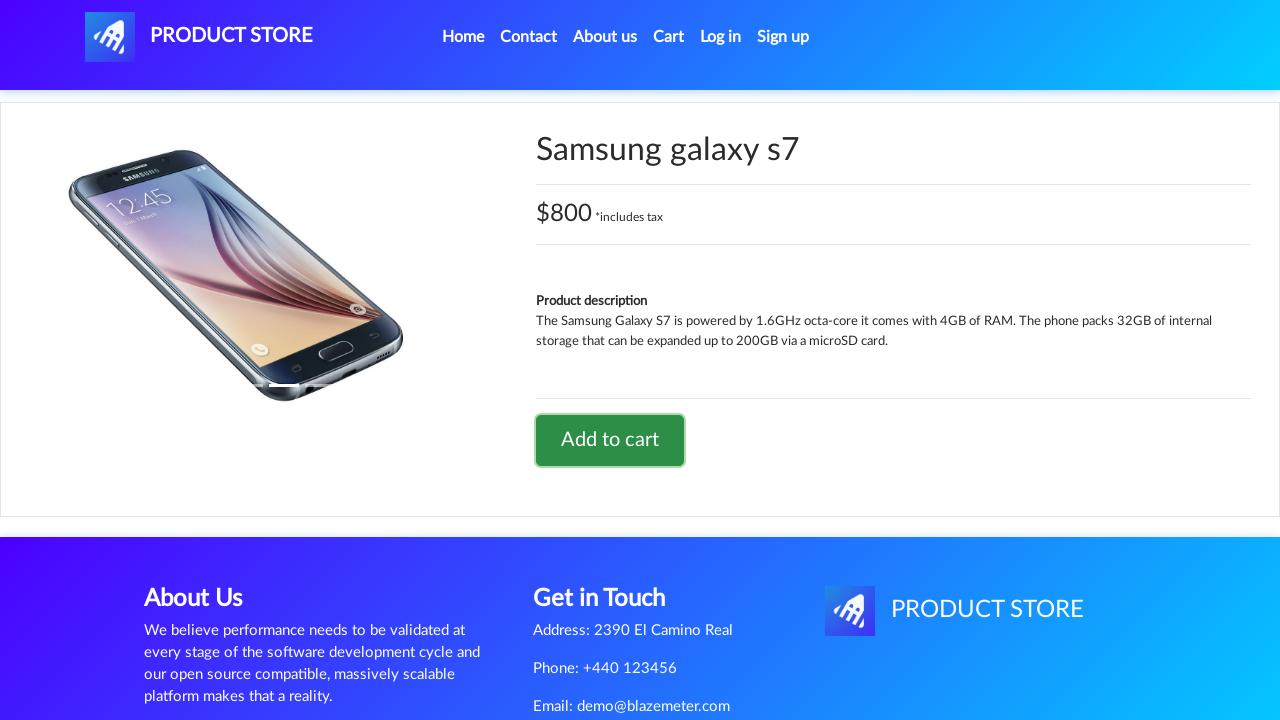

Reloaded the page to test cart persistence
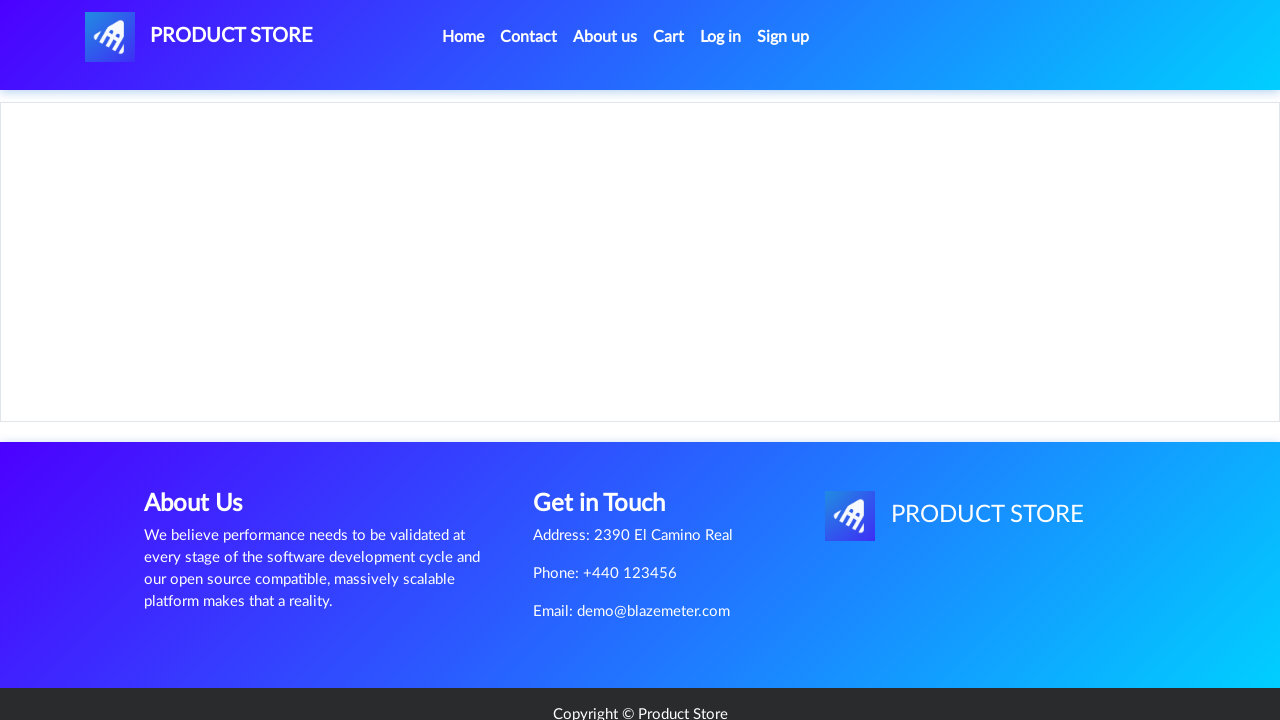

Waited 1 second for page reload to complete
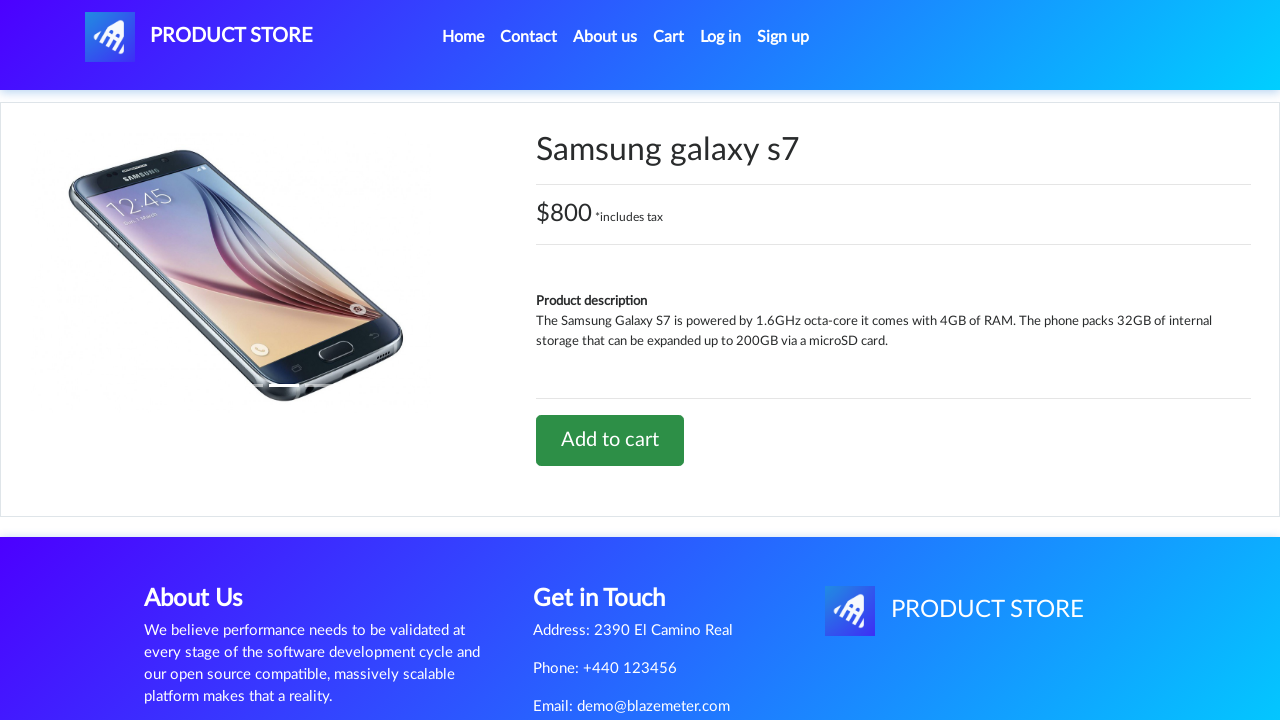

Clicked on cart button to navigate to cart at (669, 37) on #cartur
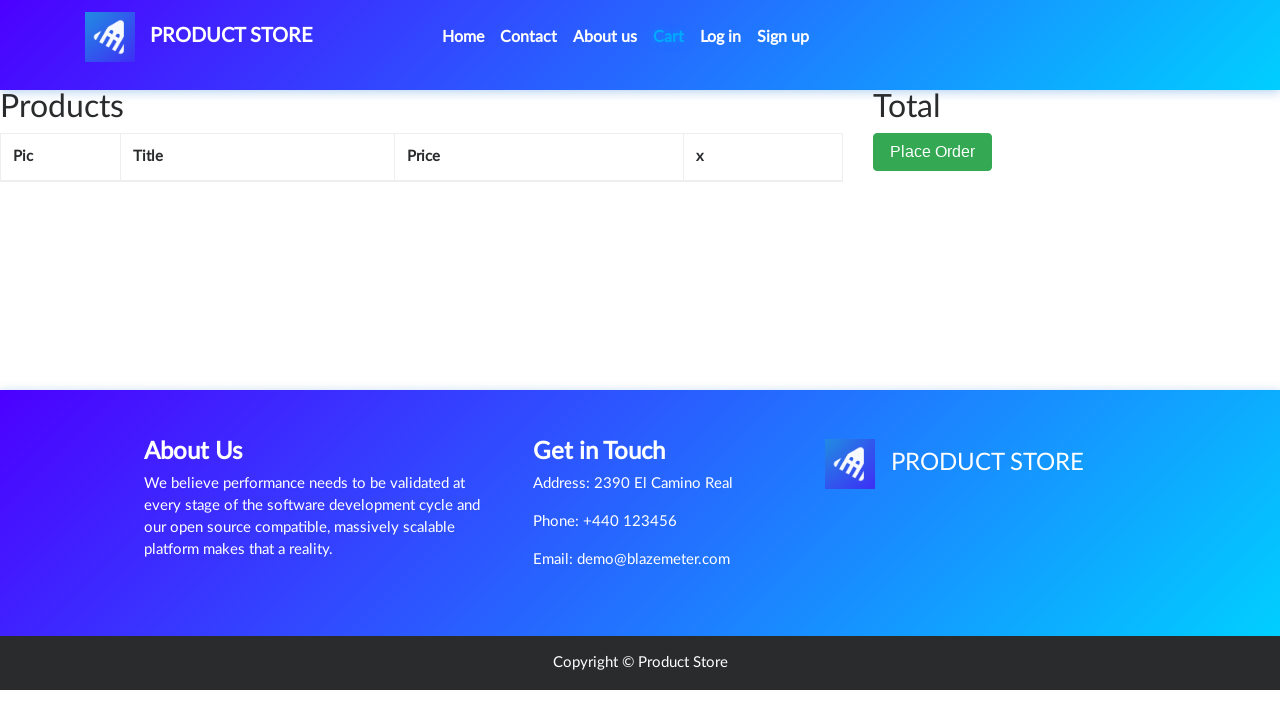

Cart items loaded - verifying Samsung Galaxy S7 persisted in cart
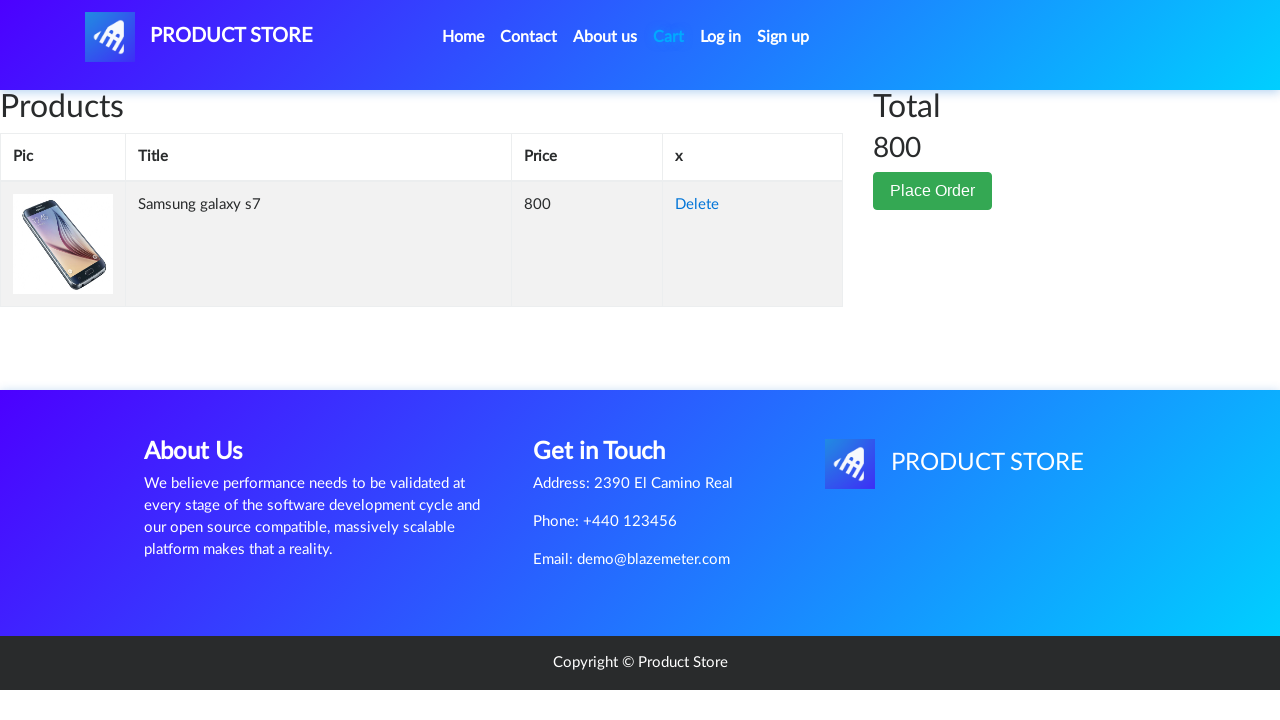

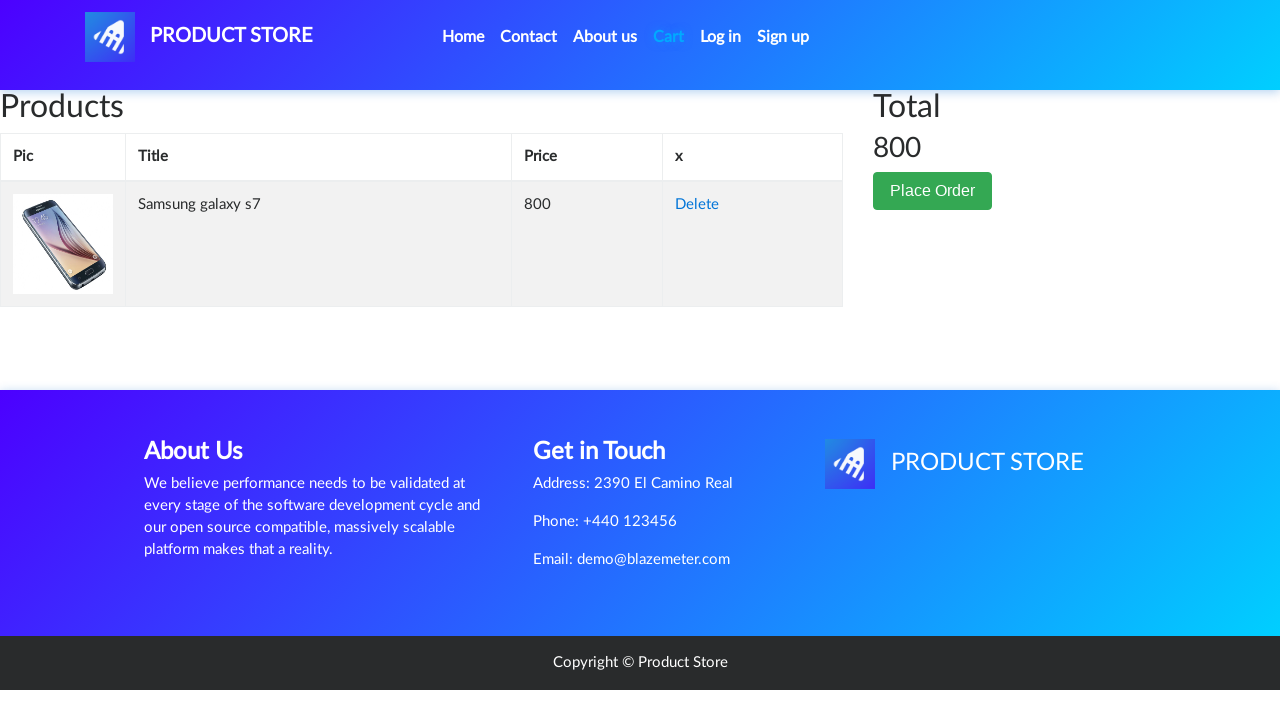